Verifies that a second button element's value does not contain specific text

Starting URL: https://kristinek.github.io/site/examples/locators

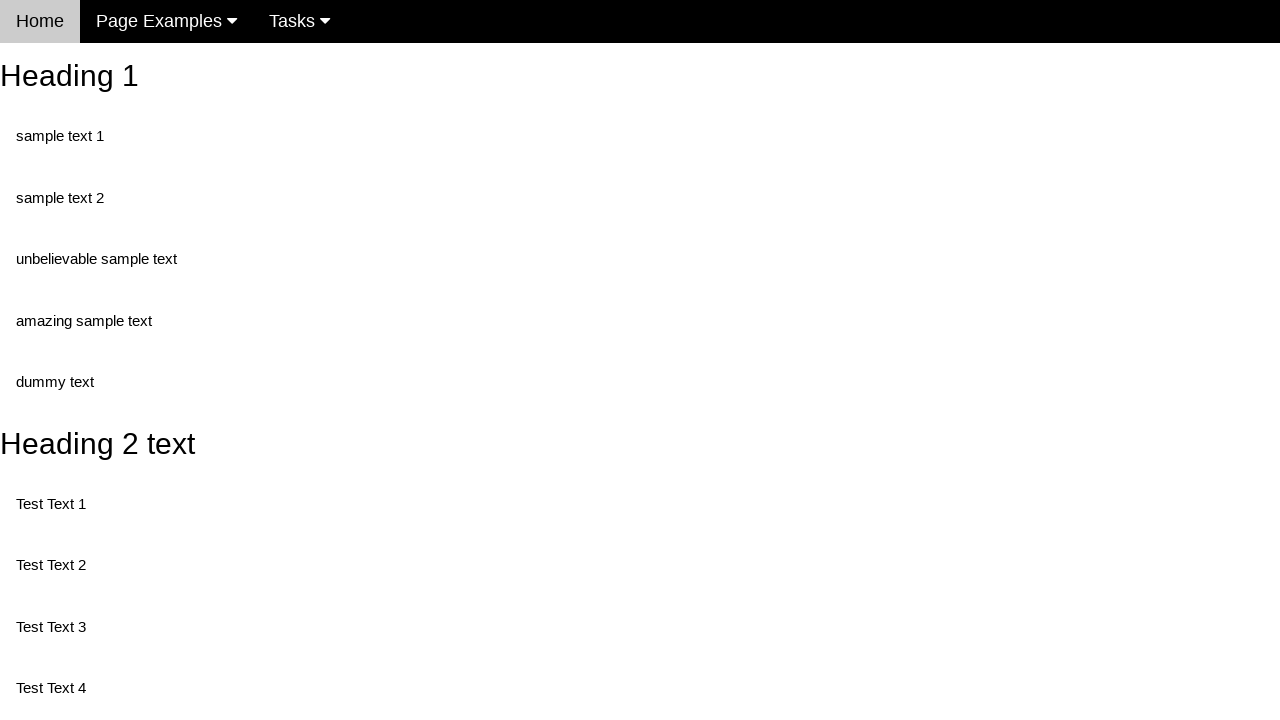

Navigated to locators examples page
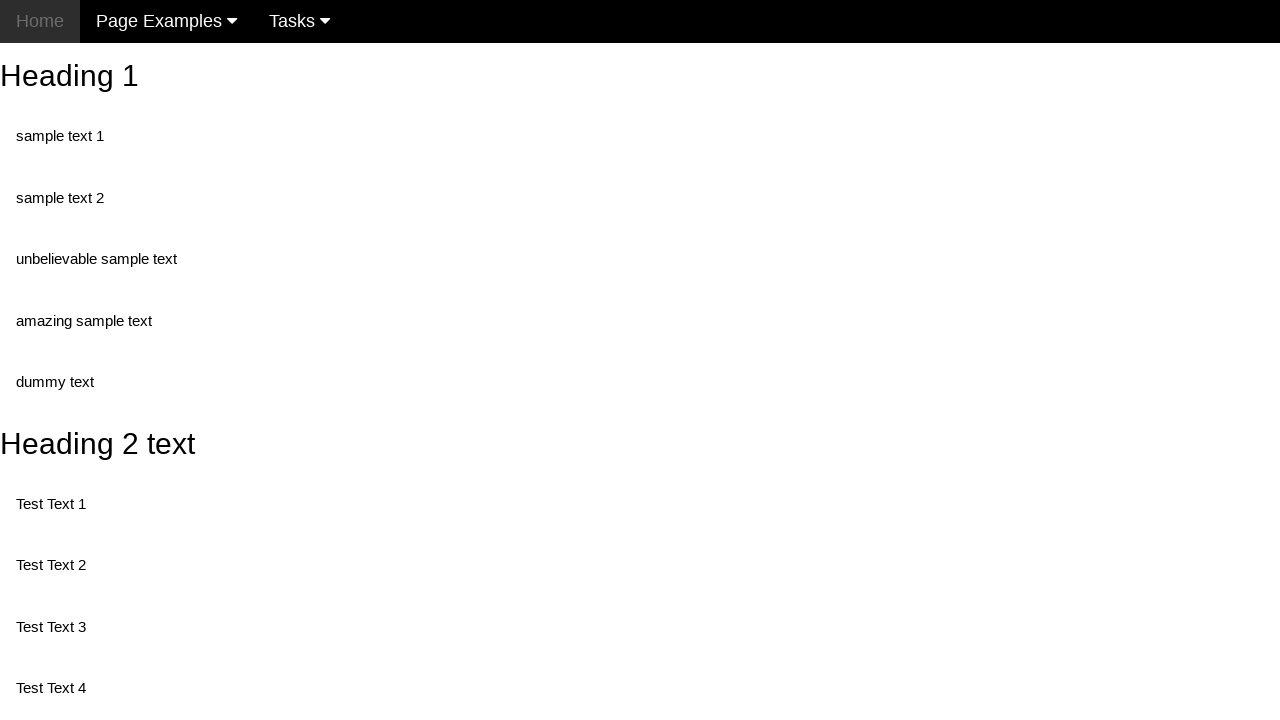

Located second button element by name attribute 'randomButton2'
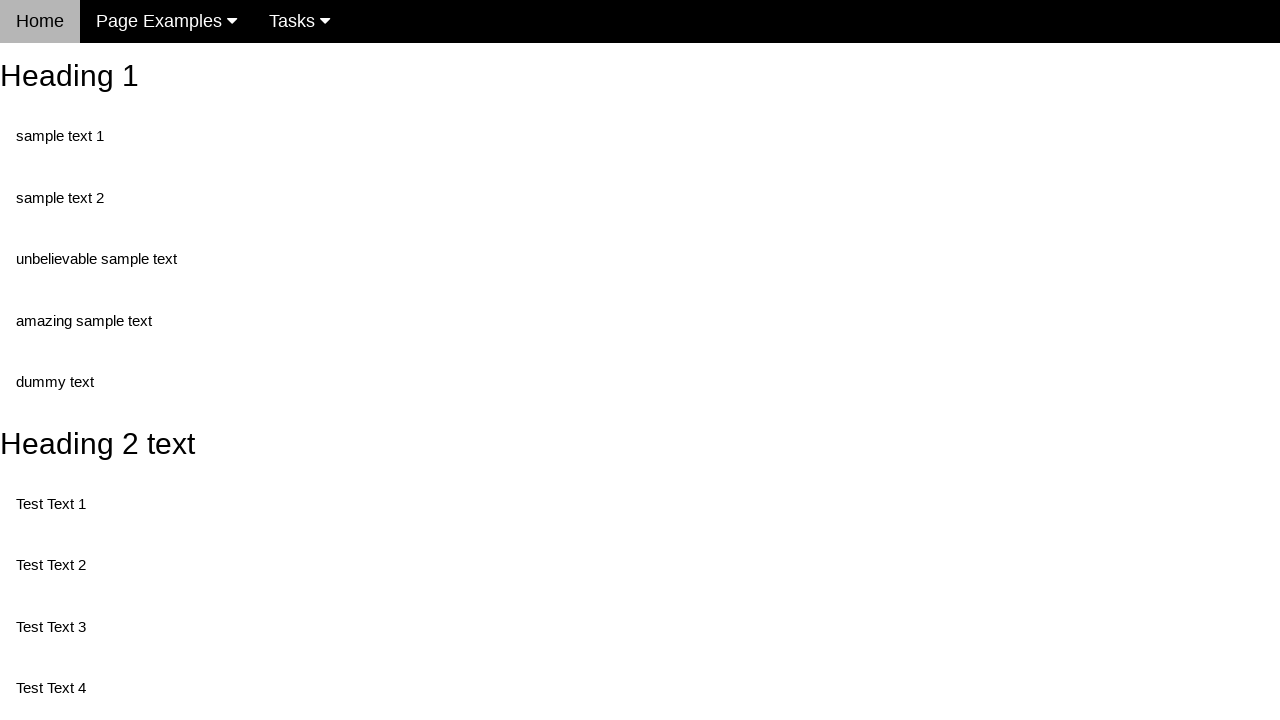

Second button element is visible and ready
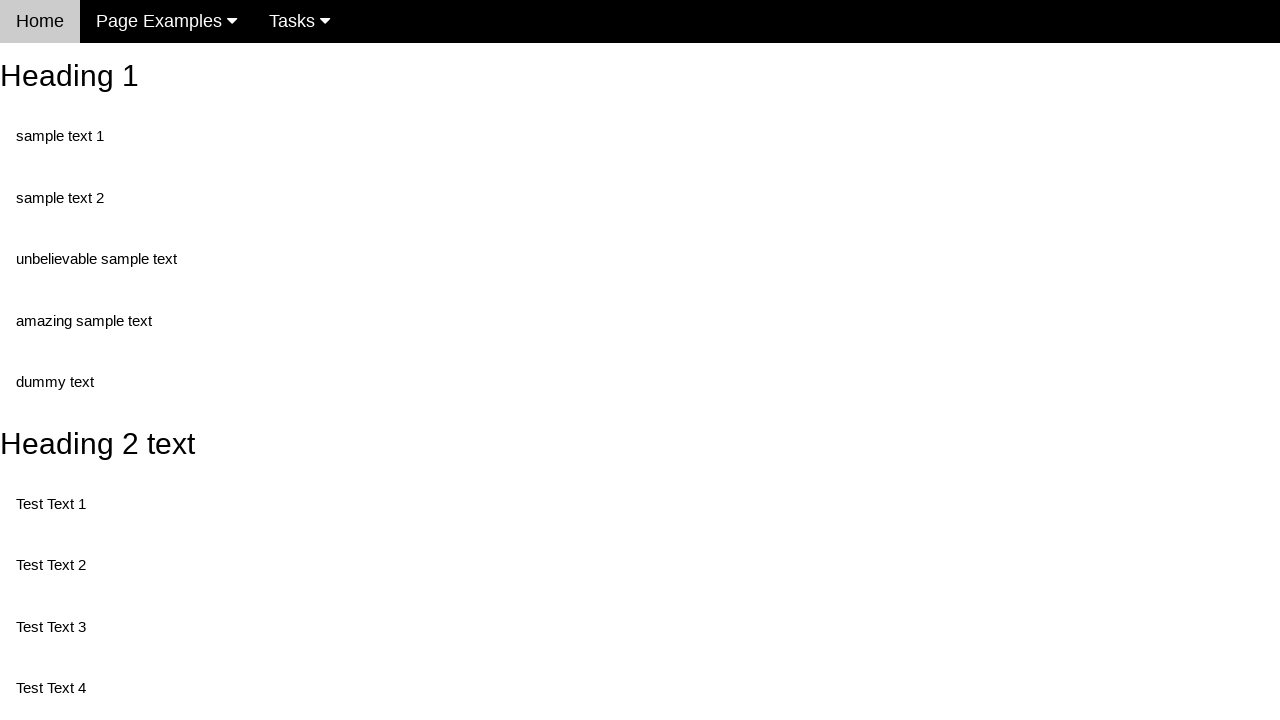

Retrieved value attribute from button: 'This is also a button'
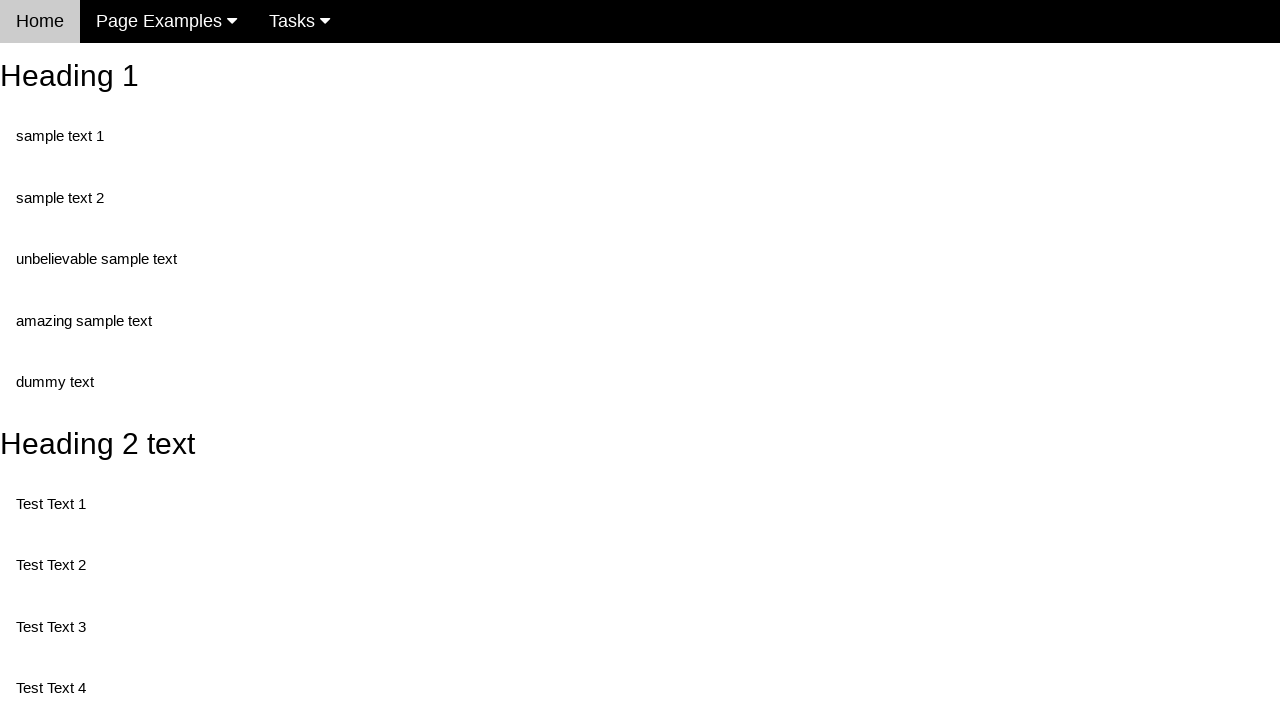

Assertion passed: button value does not contain 'This is a button 2'
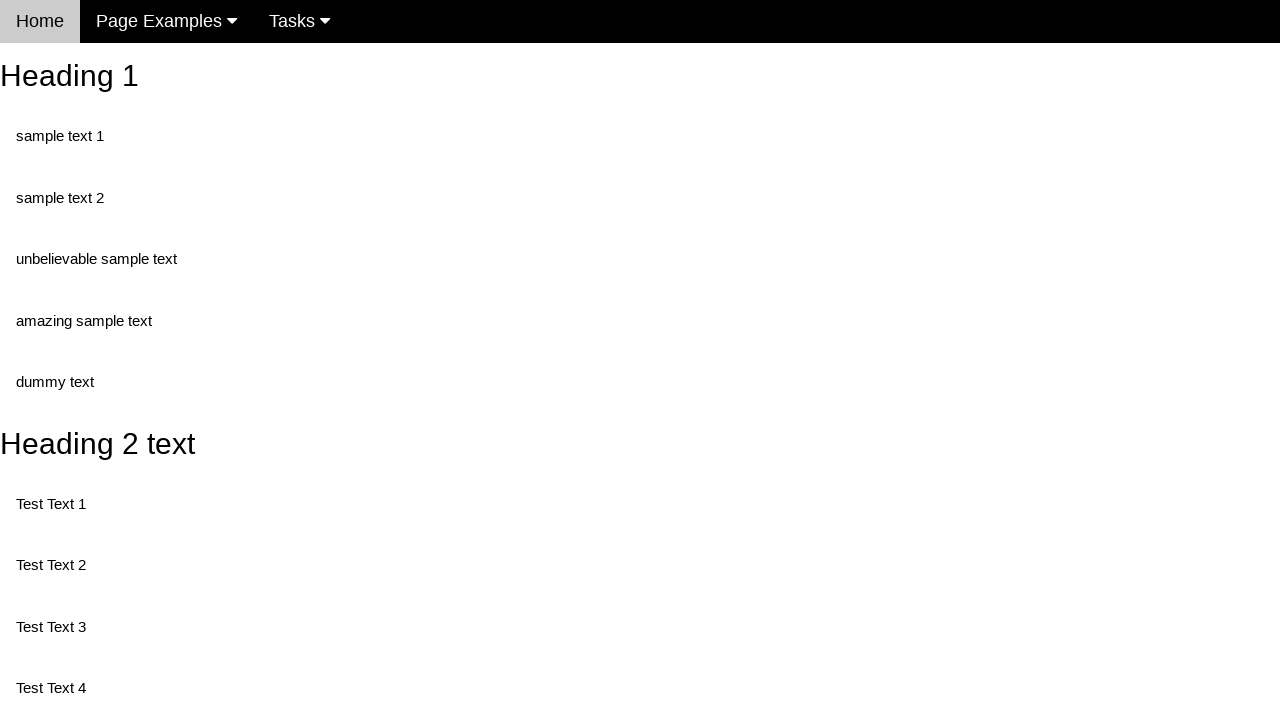

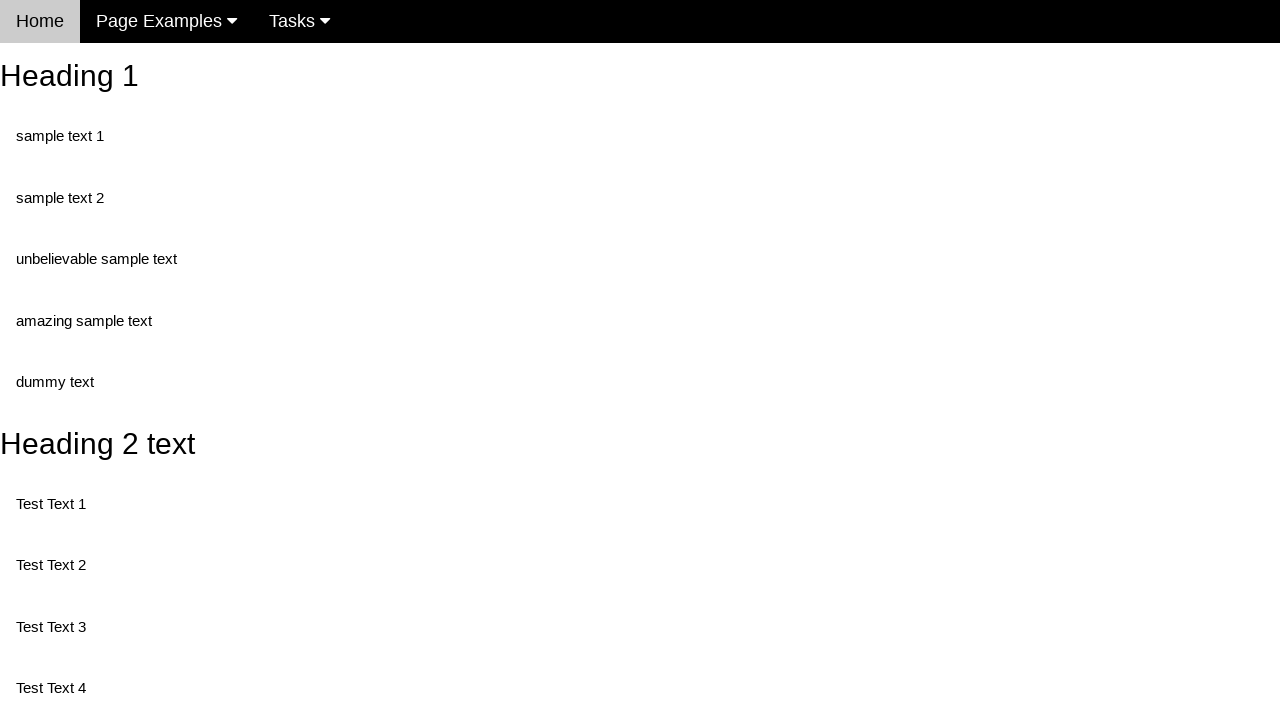